Tests that clicking Clear completed removes completed items from the list

Starting URL: https://demo.playwright.dev/todomvc

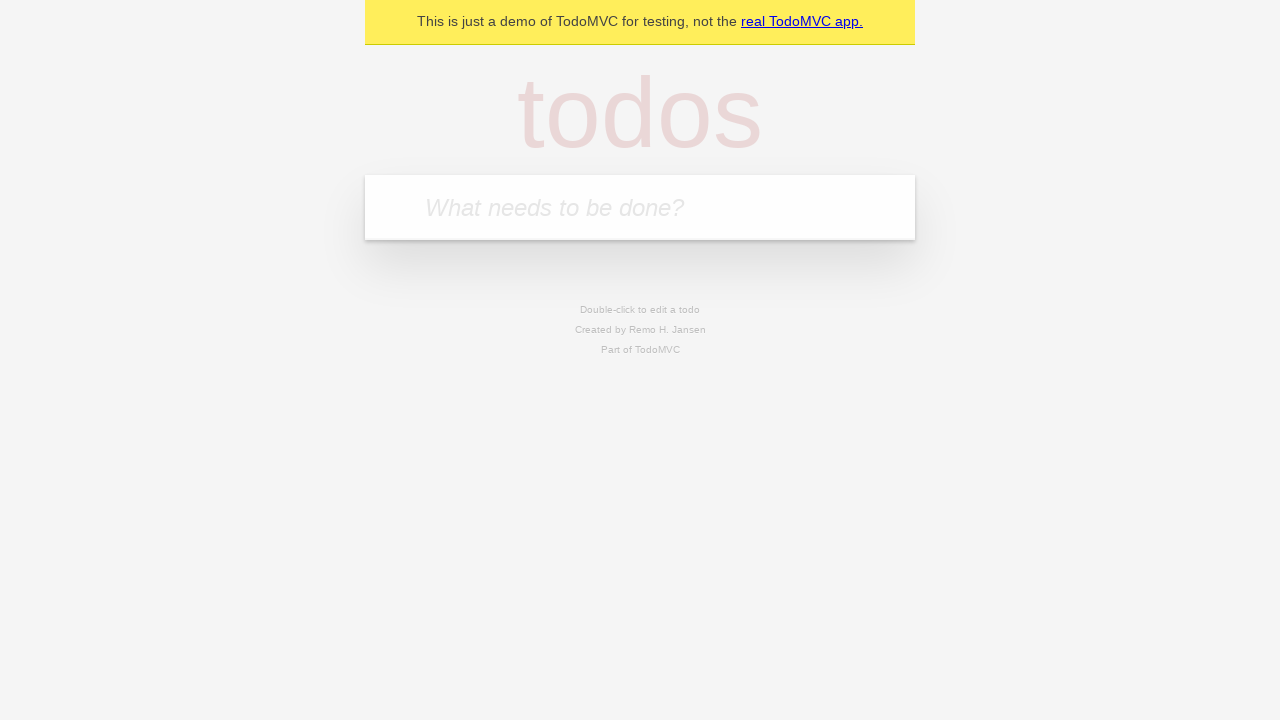

Filled todo input with 'buy some cheese' on internal:attr=[placeholder="What needs to be done?"i]
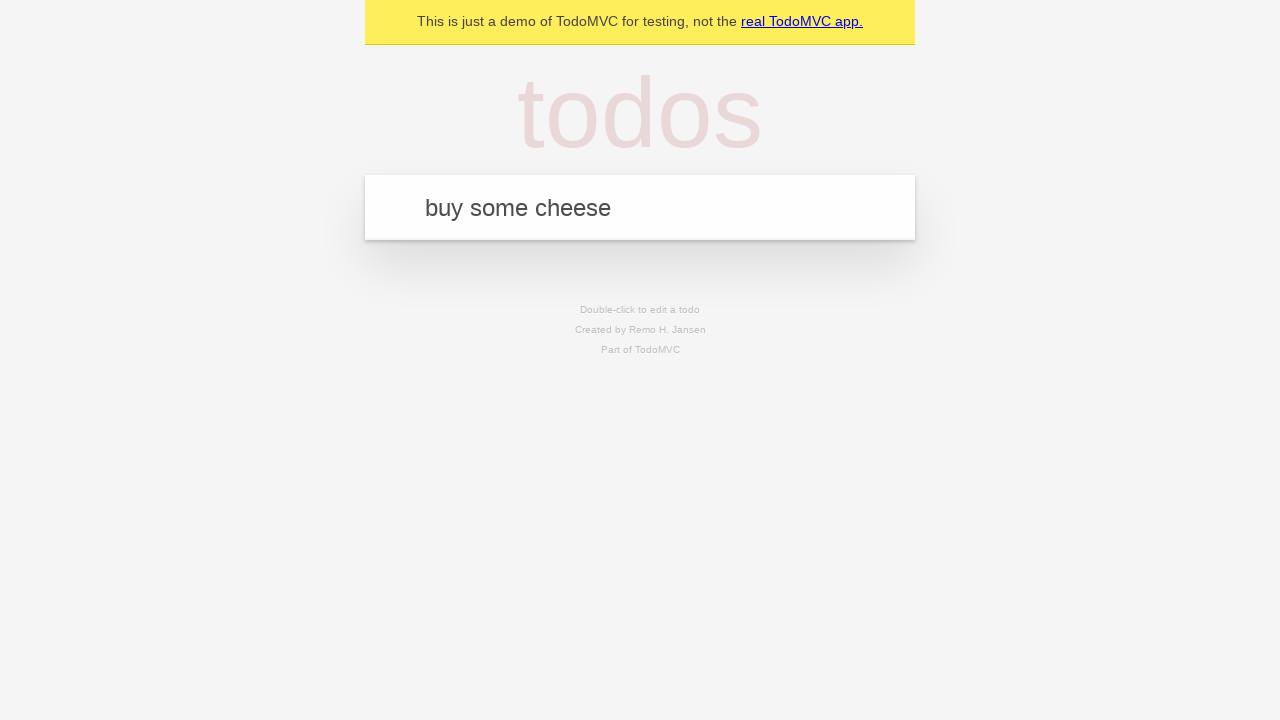

Pressed Enter to add first todo item on internal:attr=[placeholder="What needs to be done?"i]
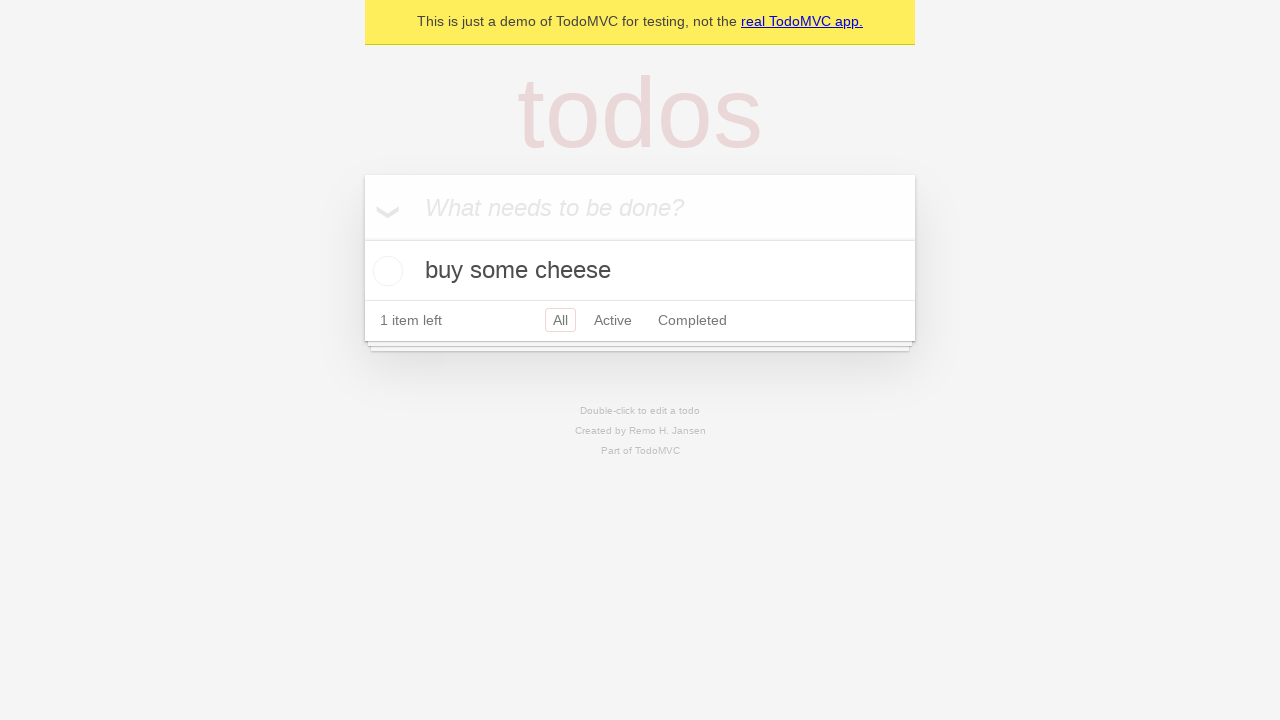

Filled todo input with 'feed the cat' on internal:attr=[placeholder="What needs to be done?"i]
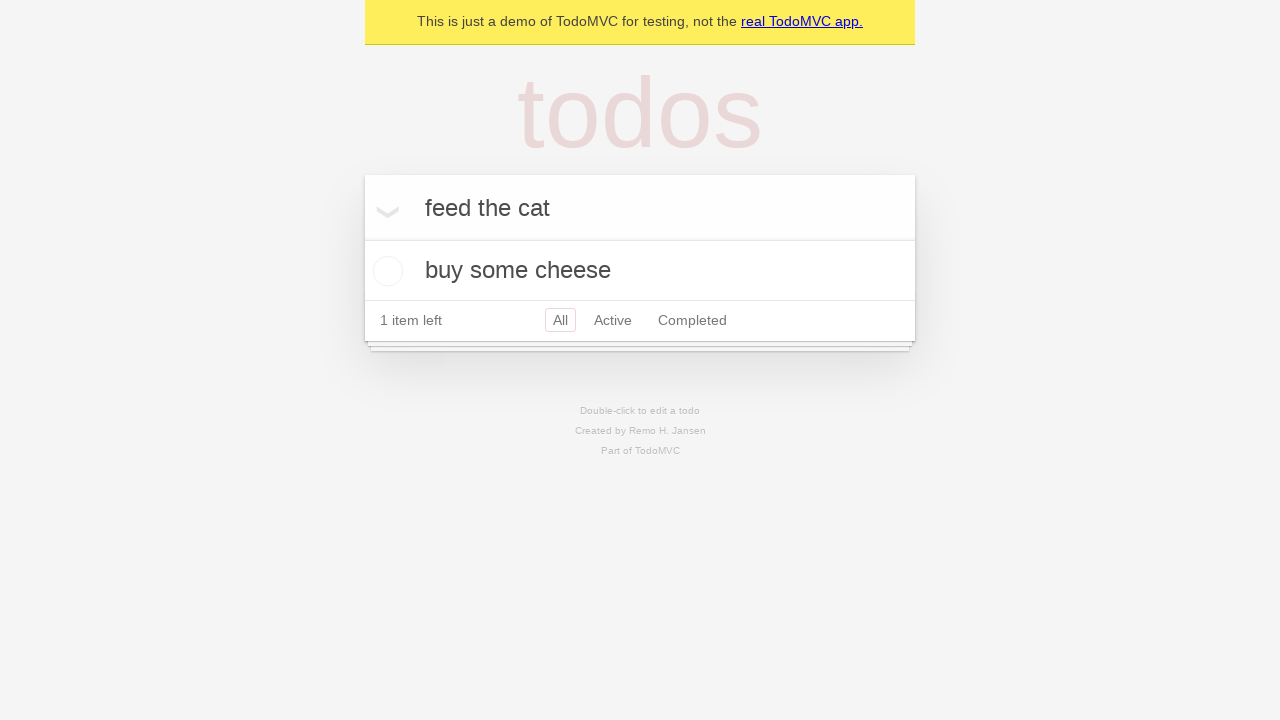

Pressed Enter to add second todo item on internal:attr=[placeholder="What needs to be done?"i]
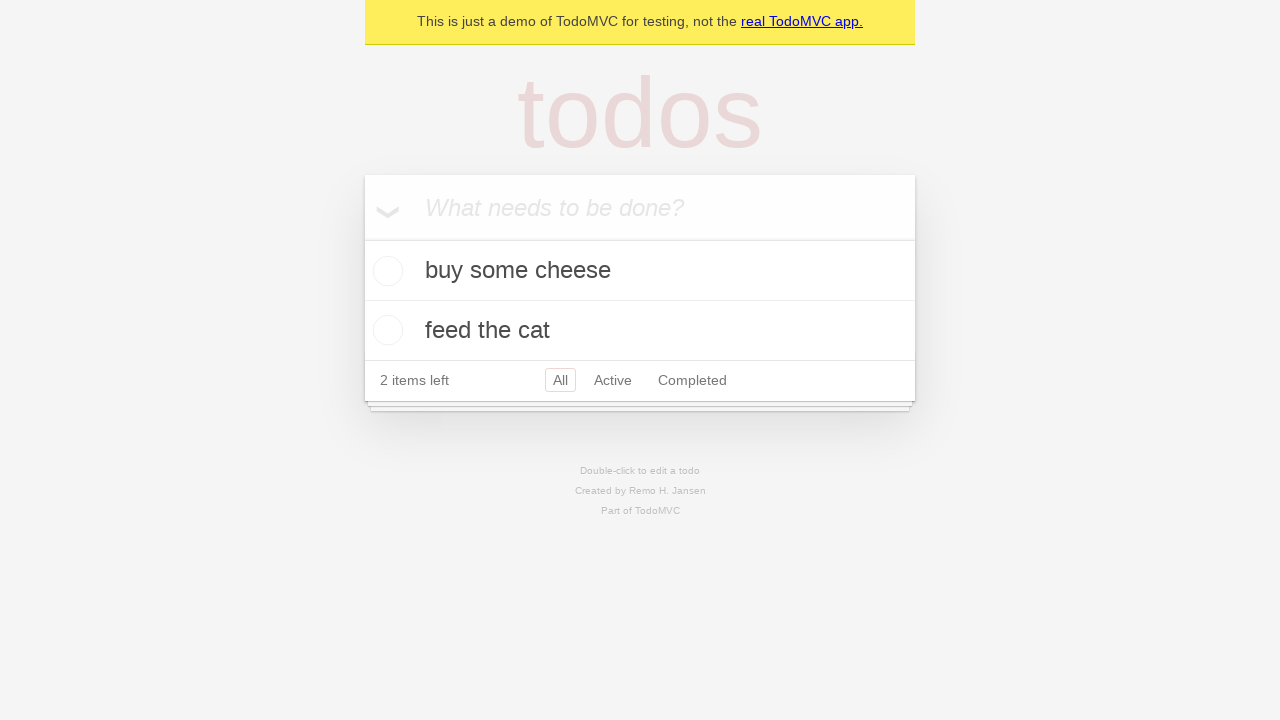

Filled todo input with 'book a doctors appointment' on internal:attr=[placeholder="What needs to be done?"i]
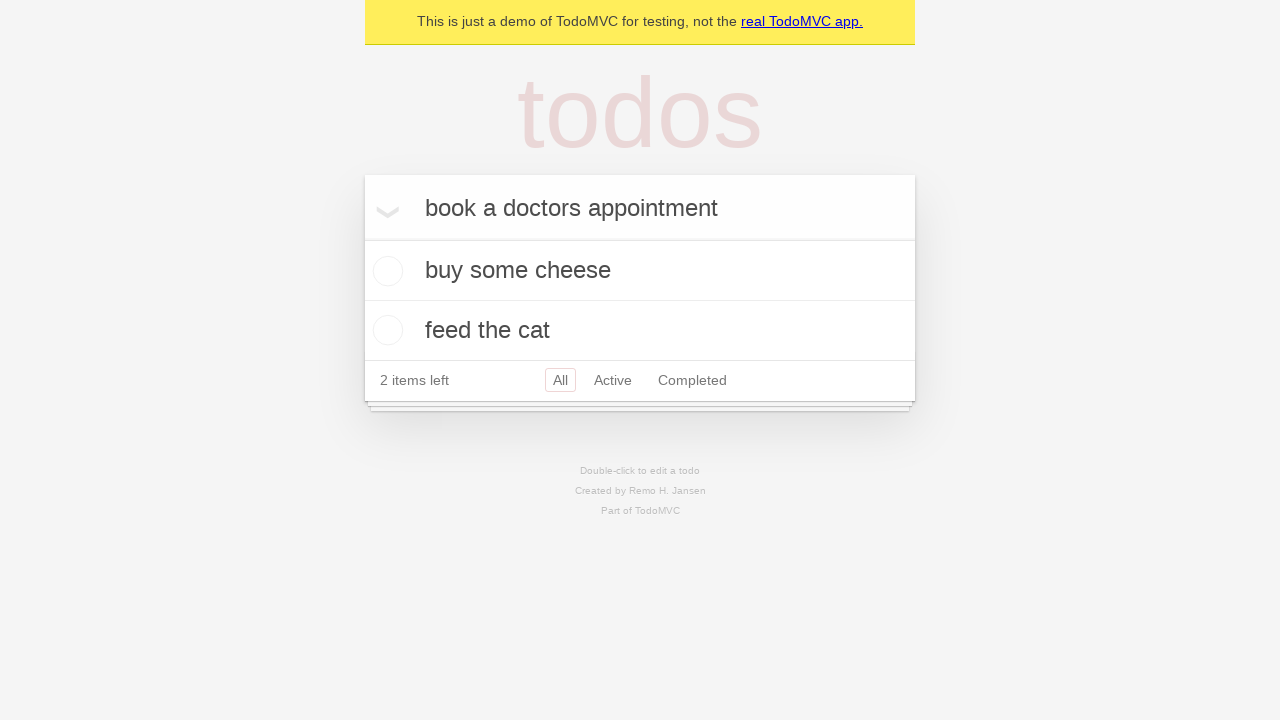

Pressed Enter to add third todo item on internal:attr=[placeholder="What needs to be done?"i]
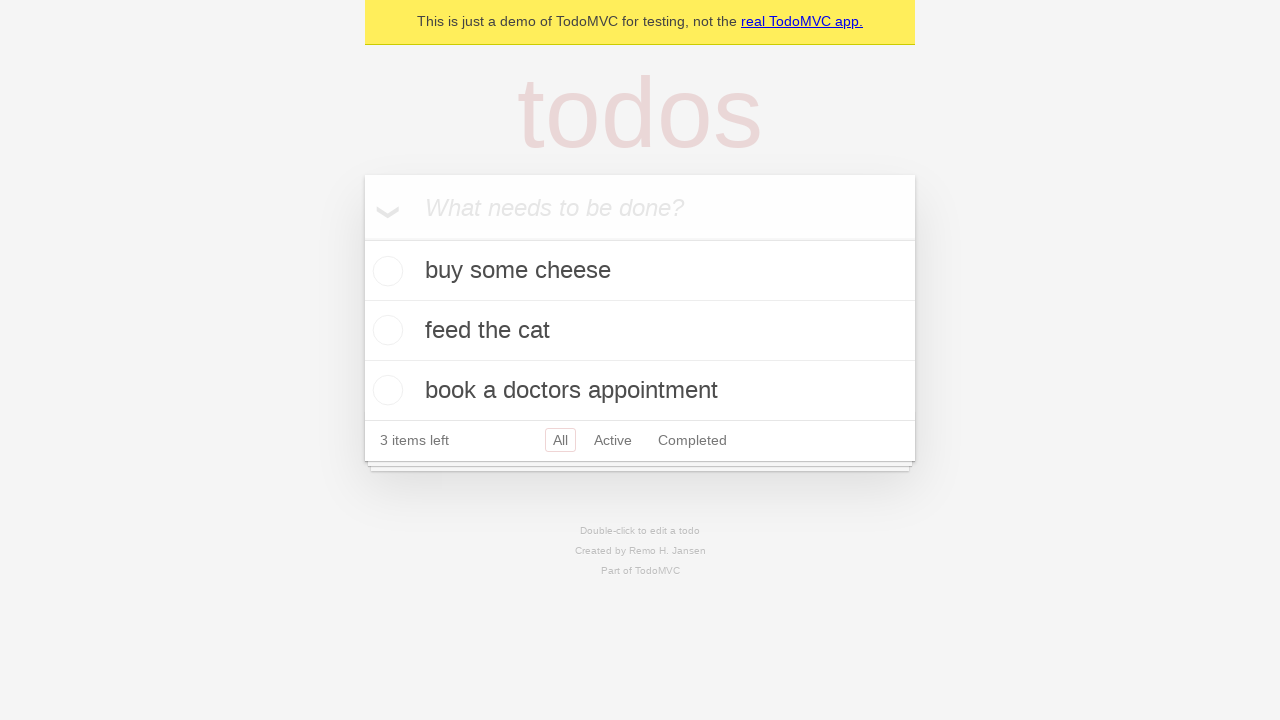

Waited for third todo item to load
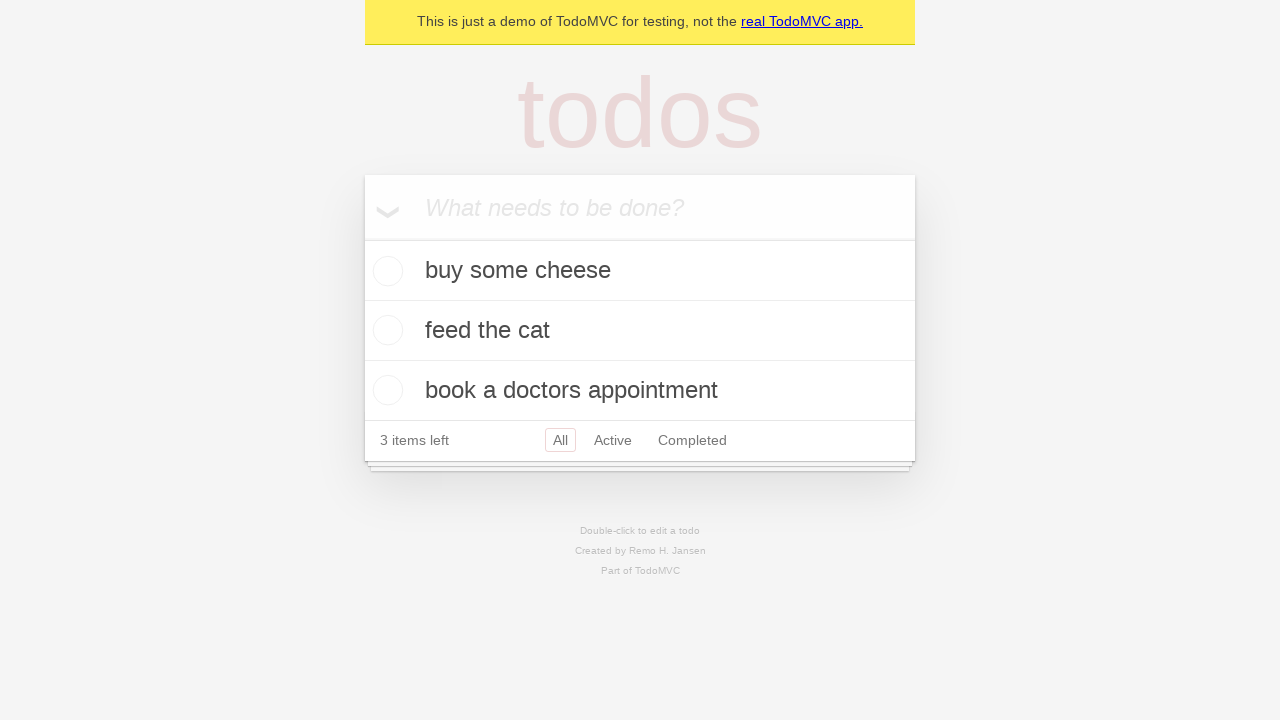

Checked the checkbox for second todo item at (385, 330) on internal:testid=[data-testid="todo-item"s] >> nth=1 >> internal:role=checkbox
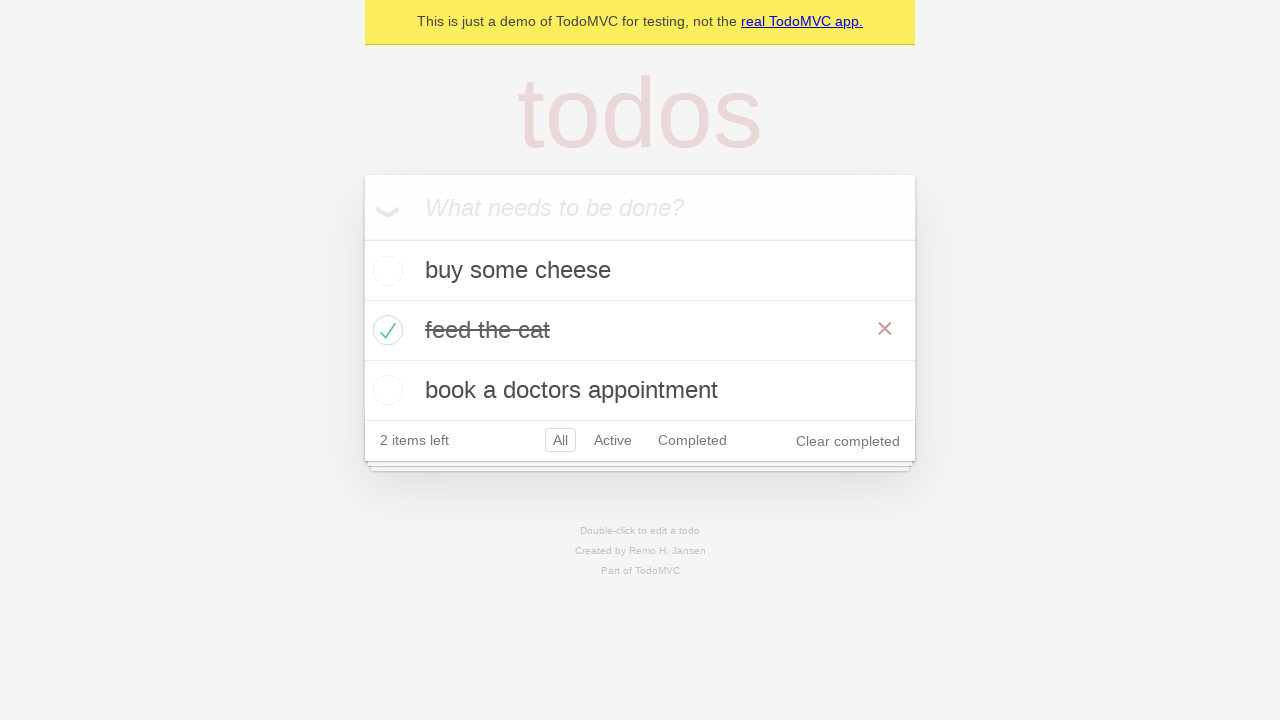

Clicked 'Clear completed' button to remove completed items at (848, 441) on internal:role=button[name="Clear completed"i]
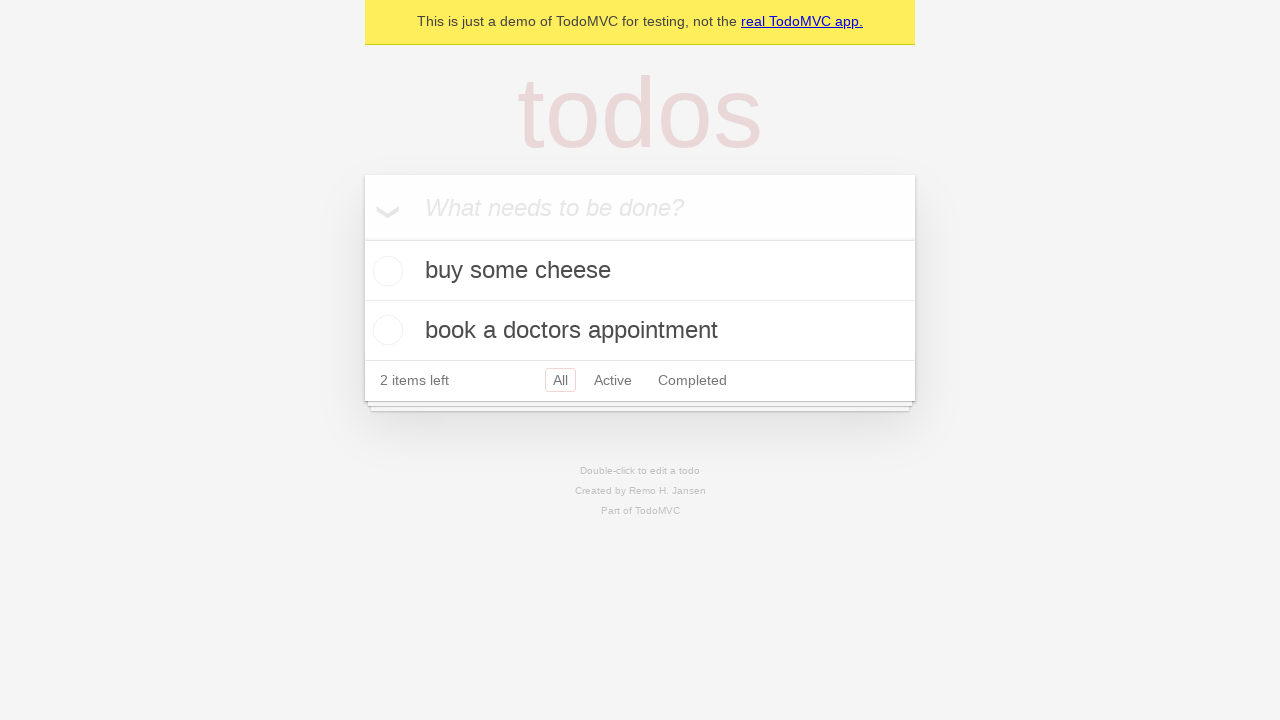

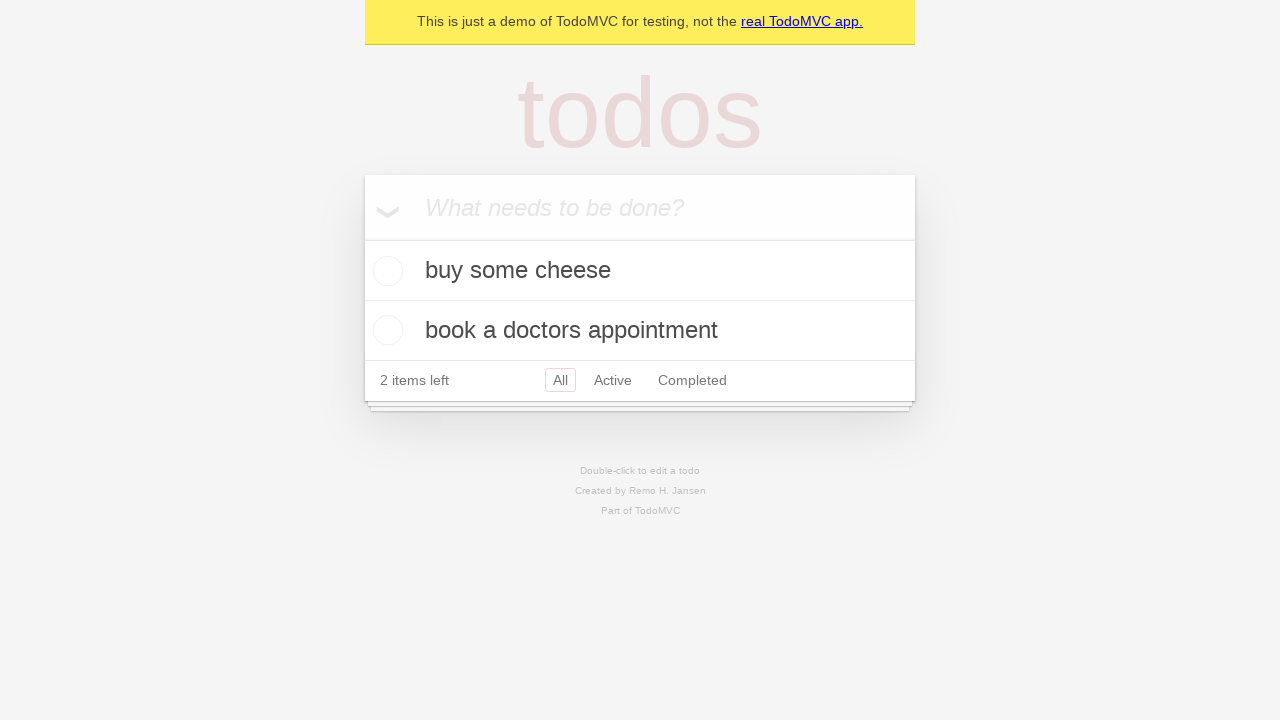